Tests the business loan application form by filling in loan amount, occupation, personal details (name, mobile, email, DOB, PAN card), employment details (monthly income, company name), and submitting the form.

Starting URL: https://www.wishfin.com/business-loan

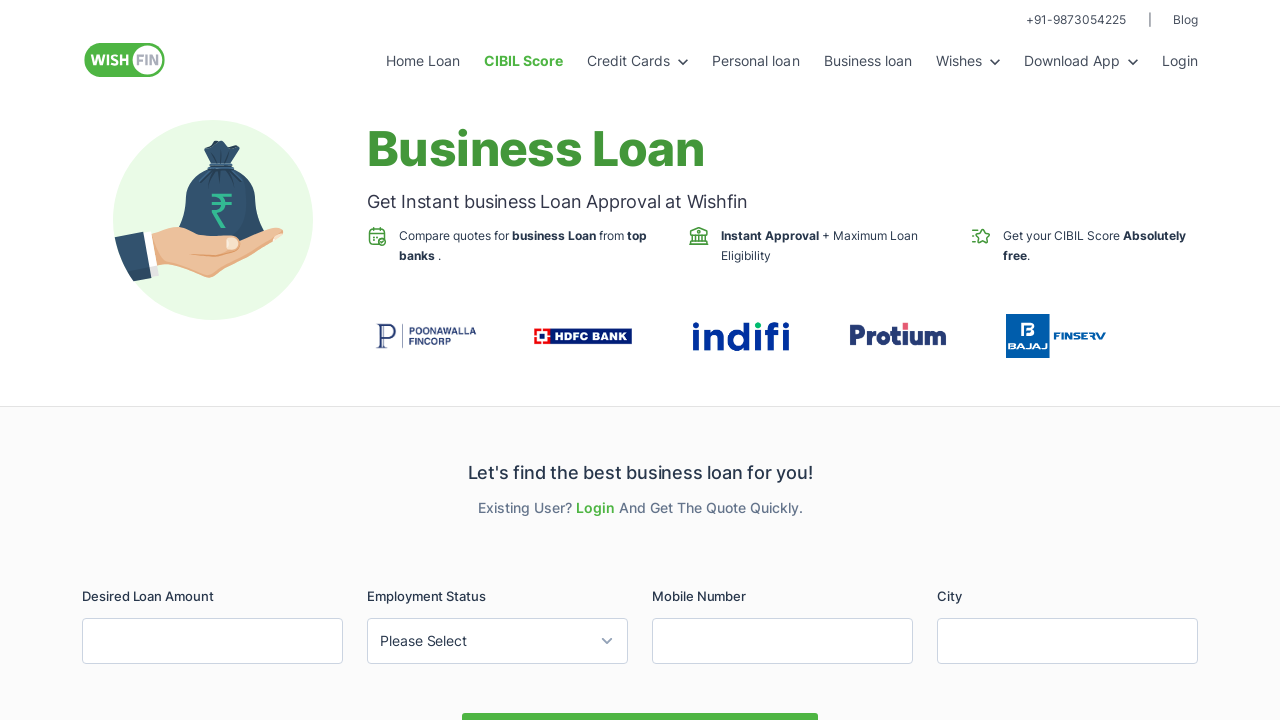

Waited for loan amount field to load
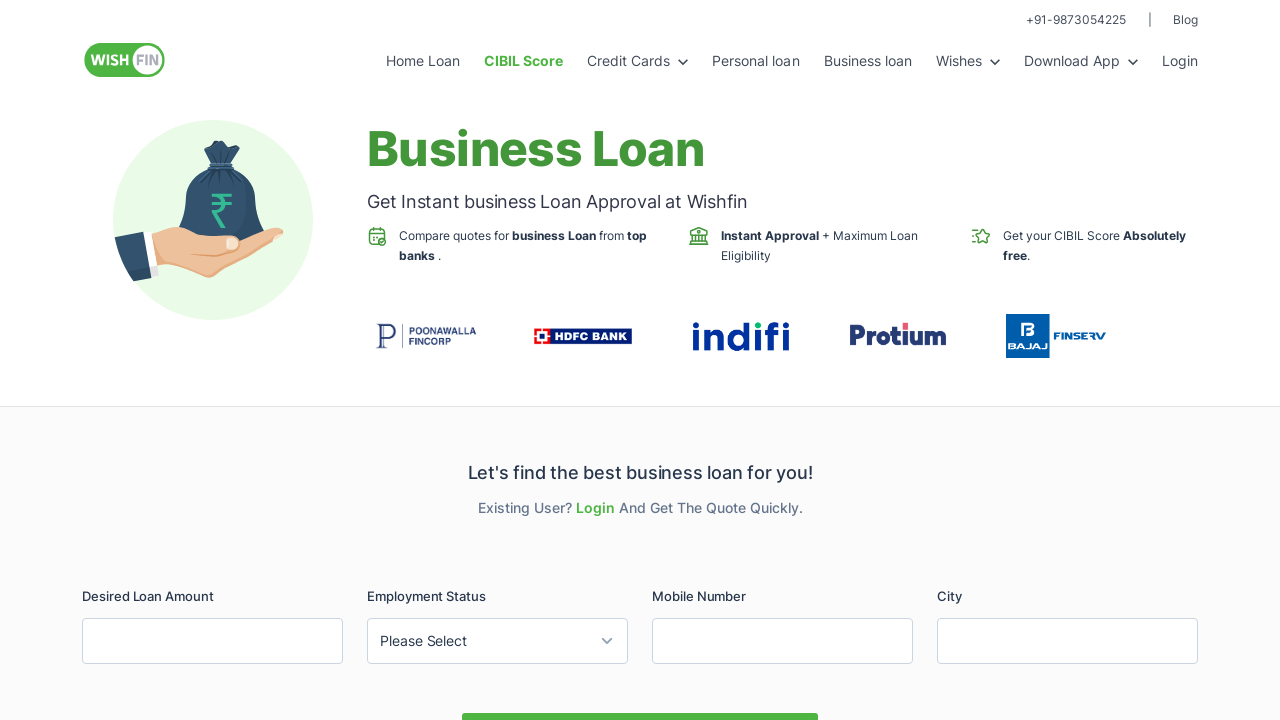

Filled loan amount field with 200000 on #LoanAmount
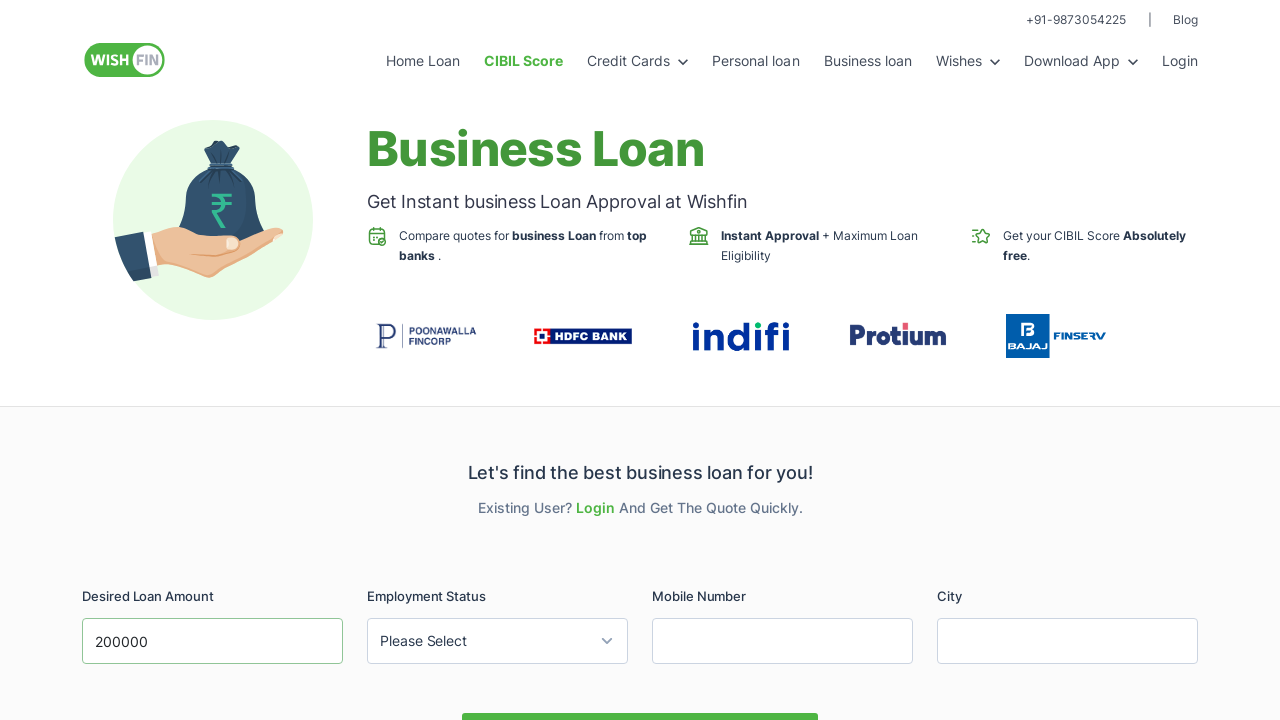

Clicked occupation dropdown button at (498, 641) on #Occupation-button
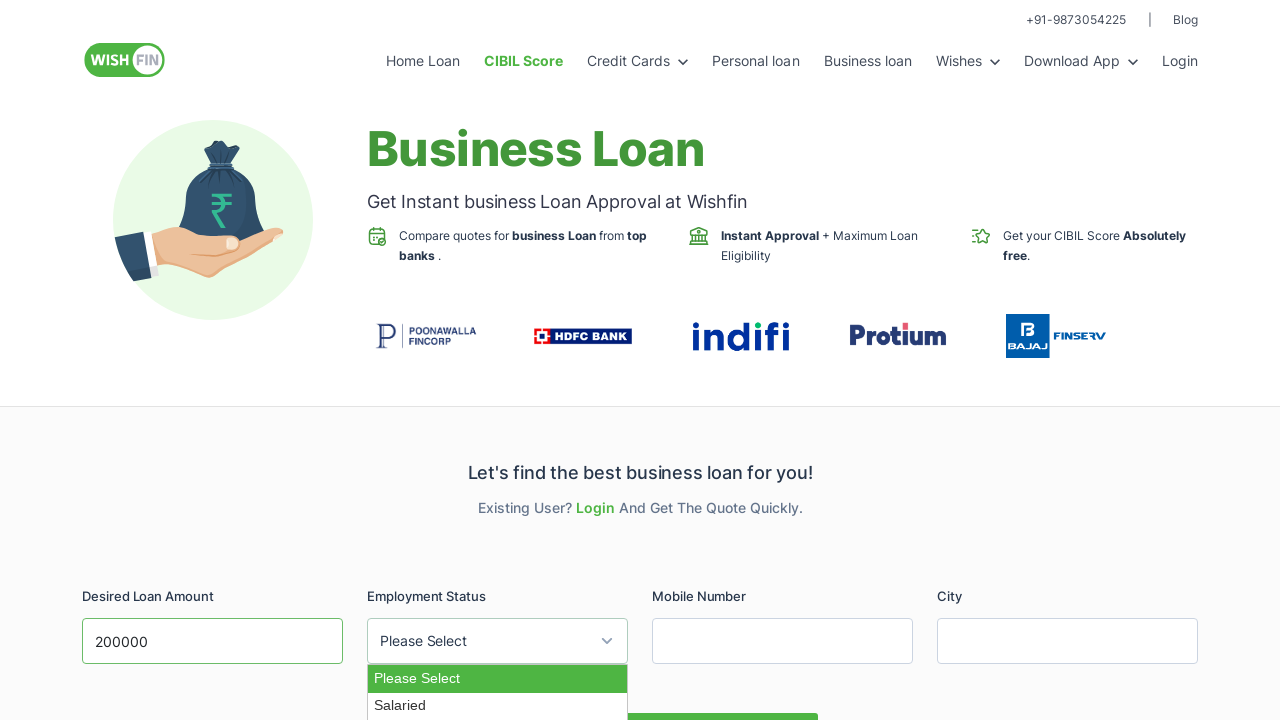

Waited for 'Salaried' option to appear in dropdown
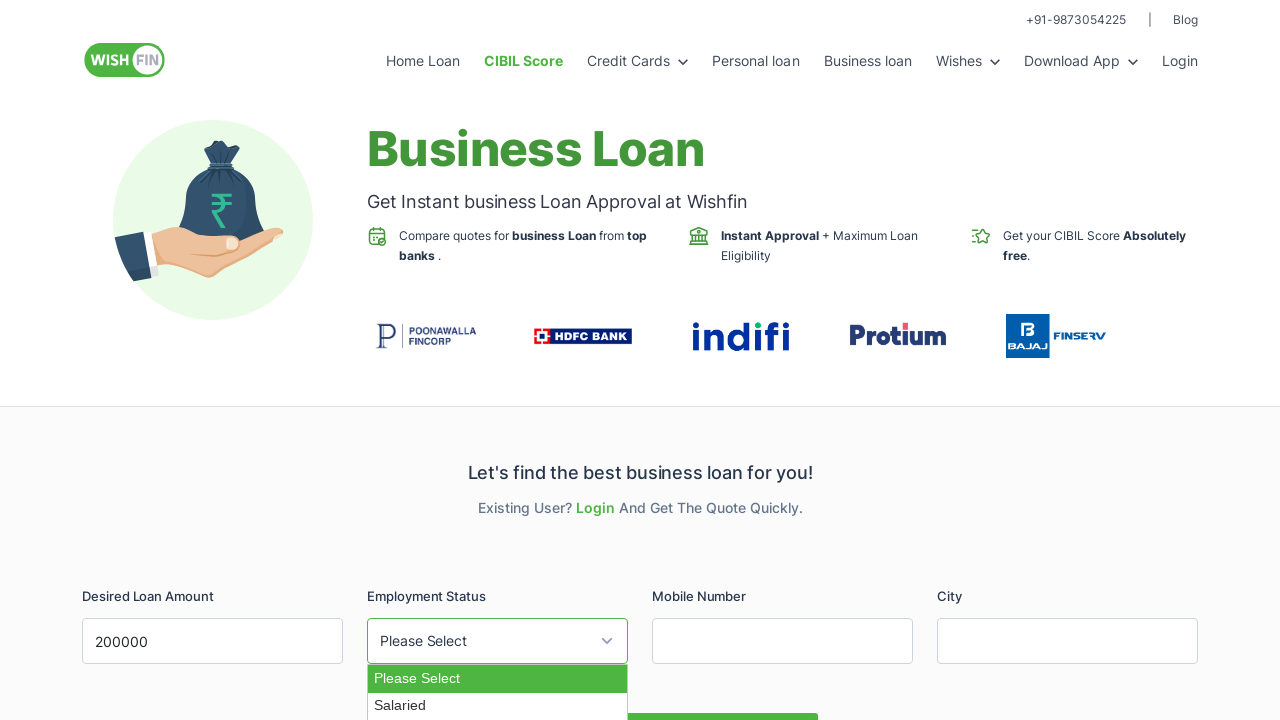

Selected 'Salaried' from occupation dropdown at (498, 706) on li:has-text('Salaried')
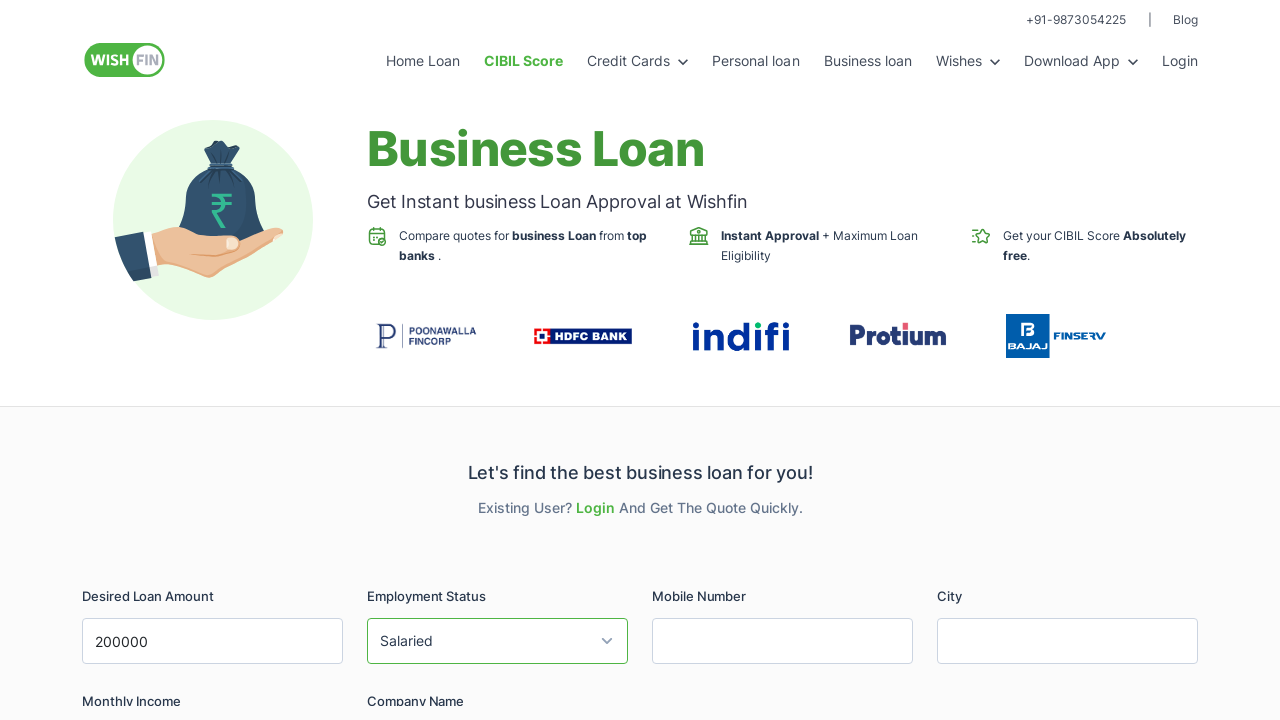

Filled mobile number field with 9876543210 on #MobileNo
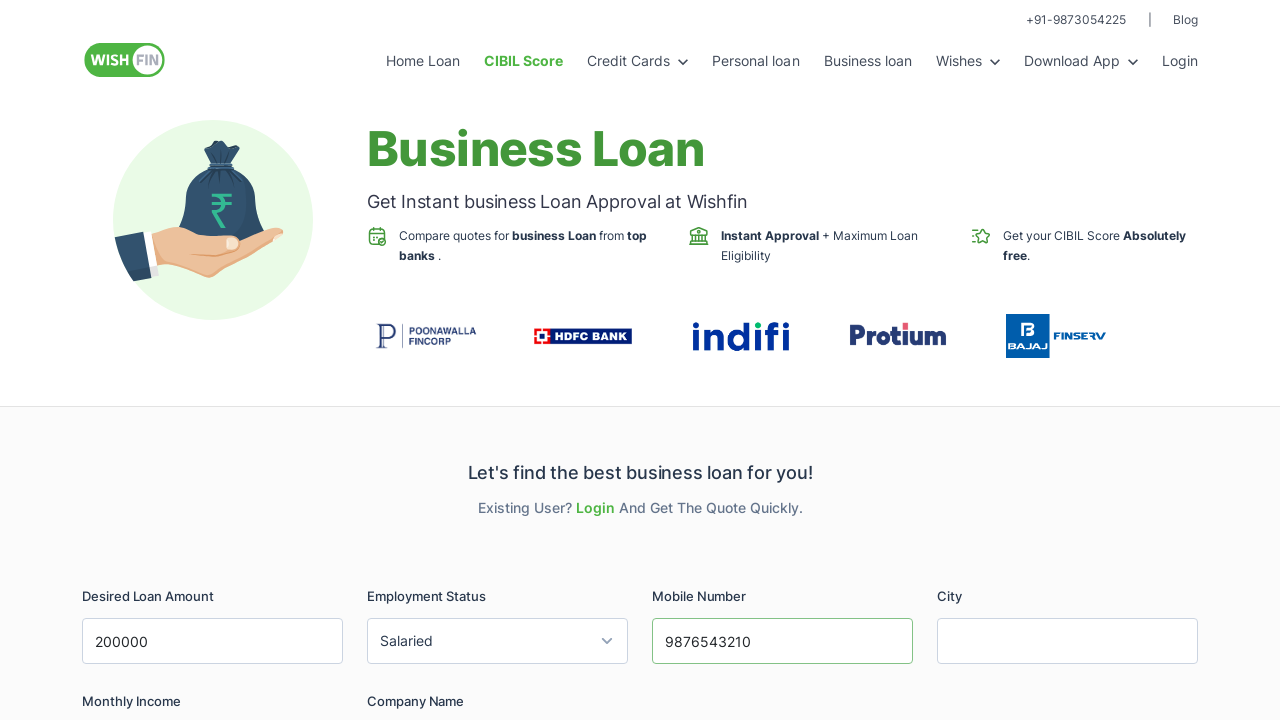

Filled city field with Noida on #City
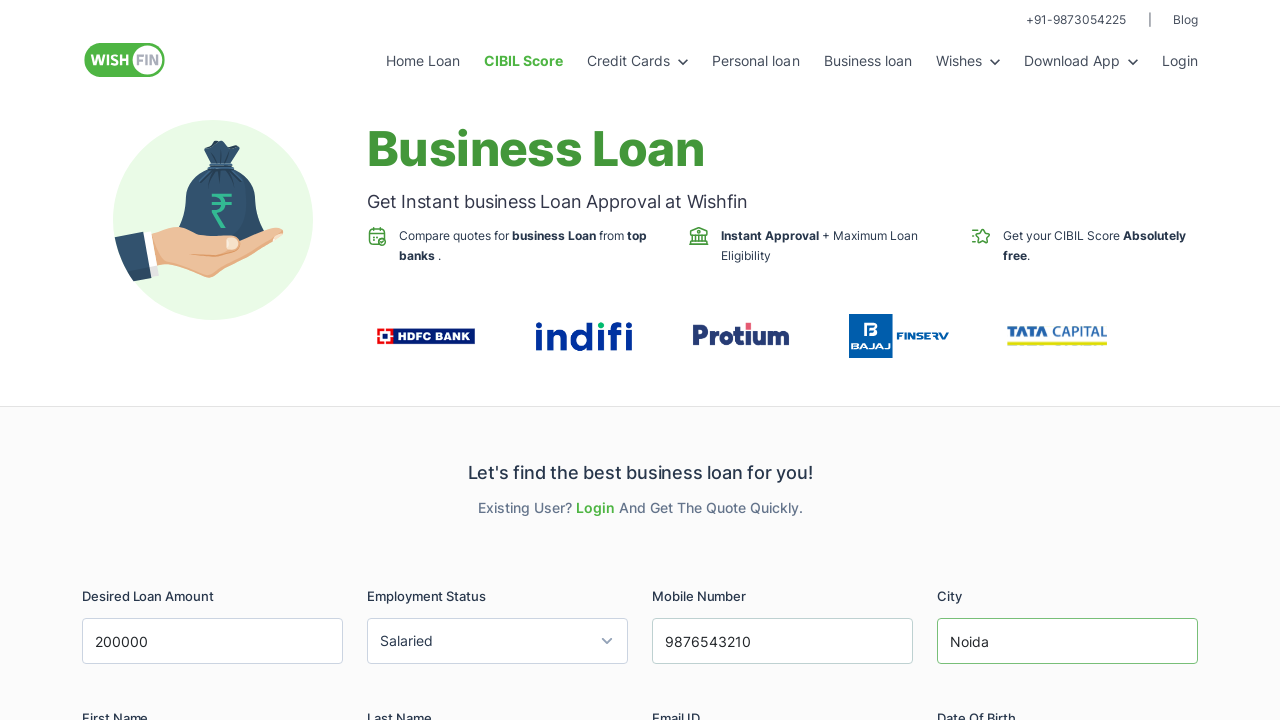

Filled first name field with Rohan on #FirstName
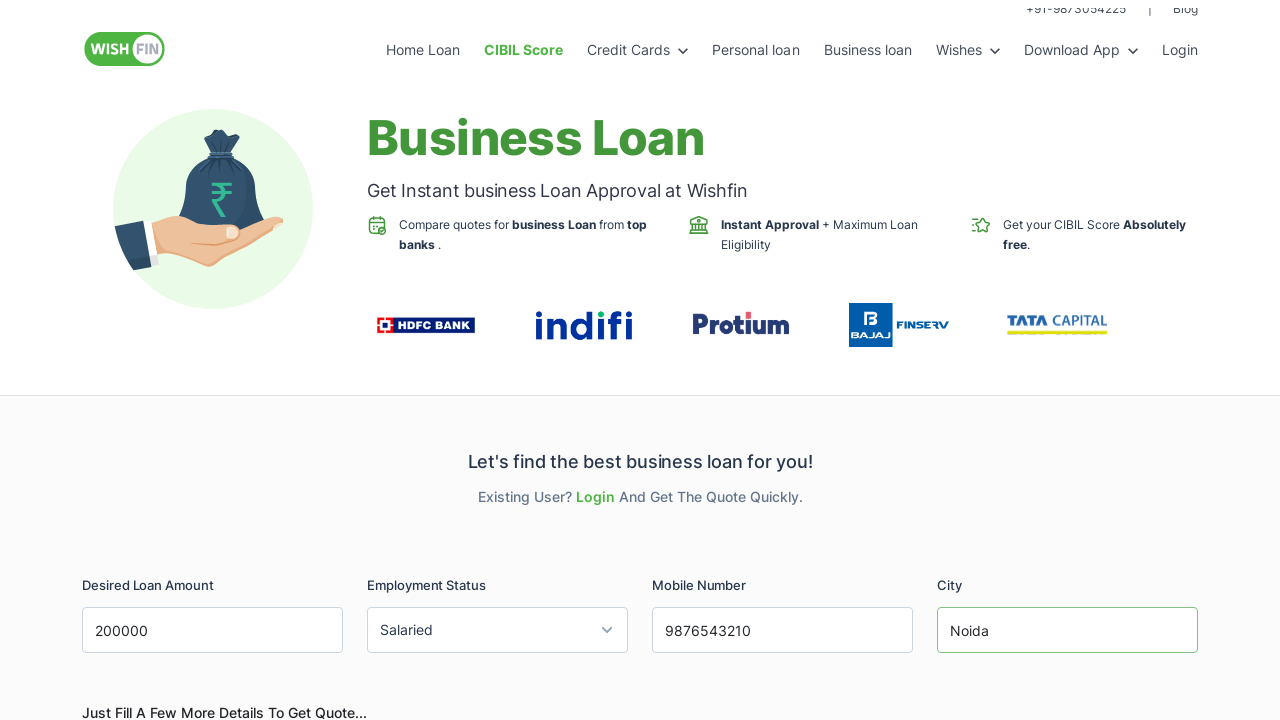

Filled last name field with Rexwal on #LastName
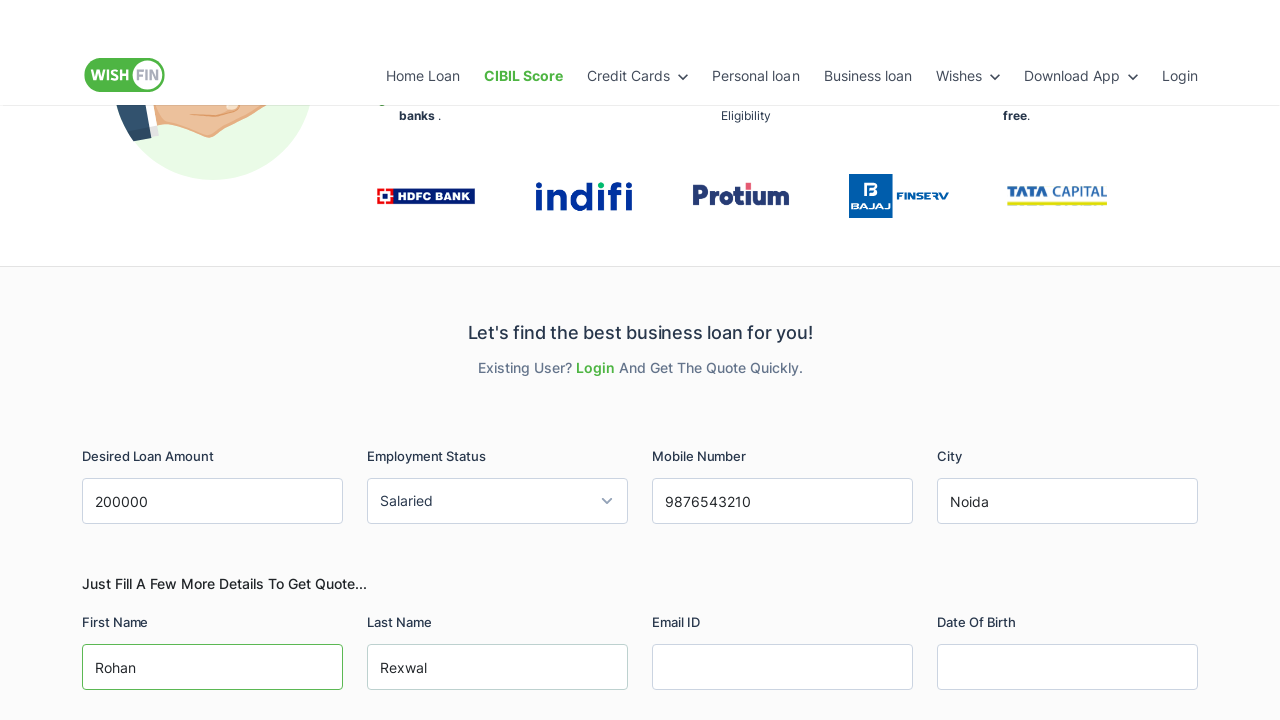

Filled email field with rohan.test@gmail.com on #EmailID
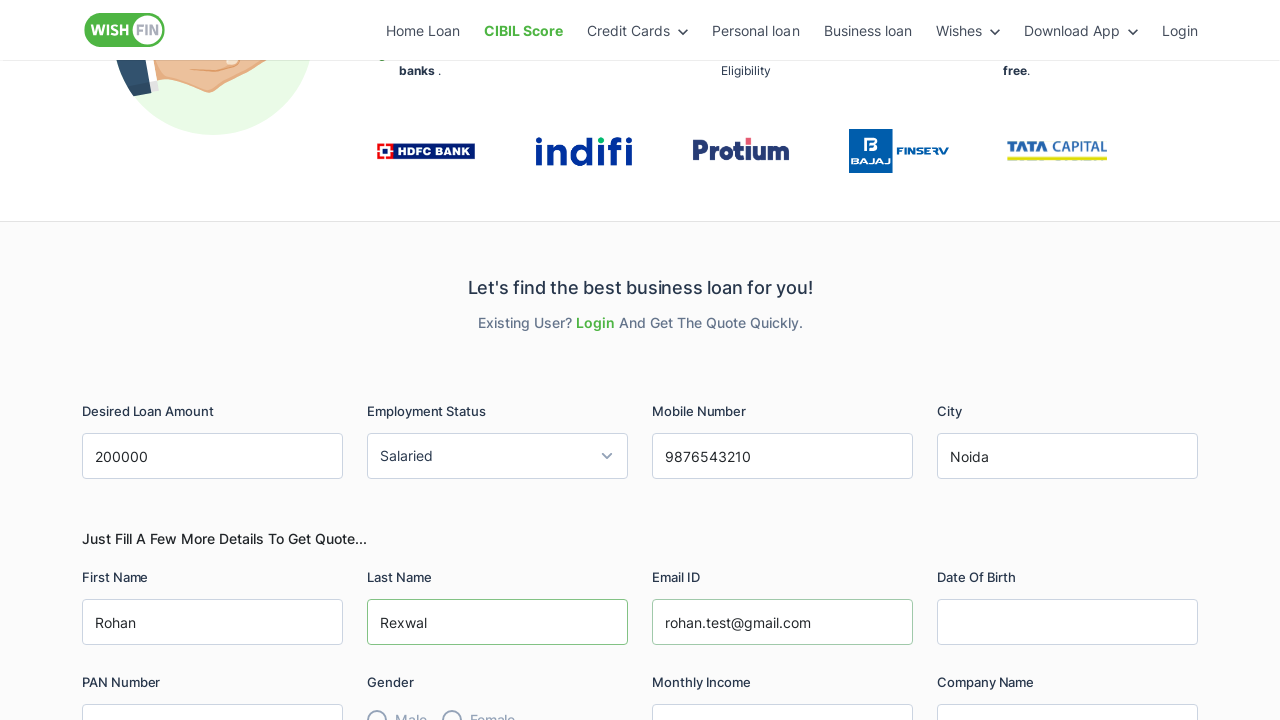

Clicked date of birth field to open date picker at (1068, 622) on #DOB
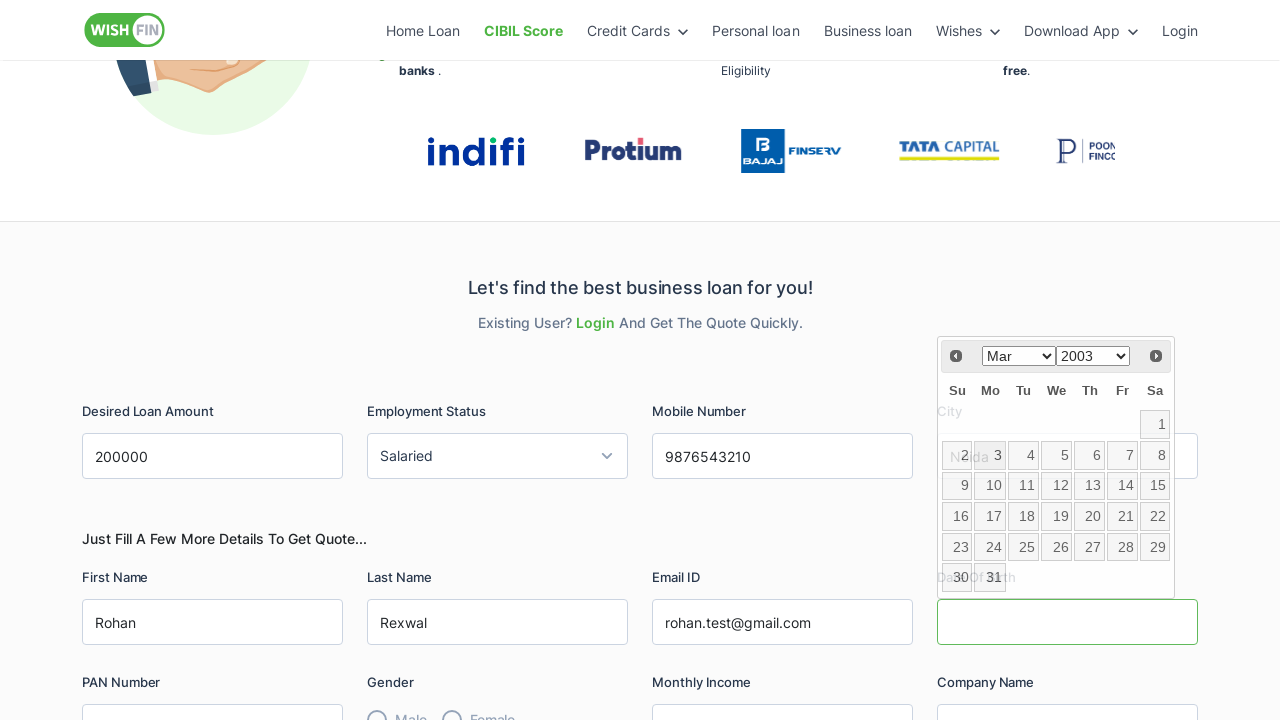

Waited for date picker year selector to load
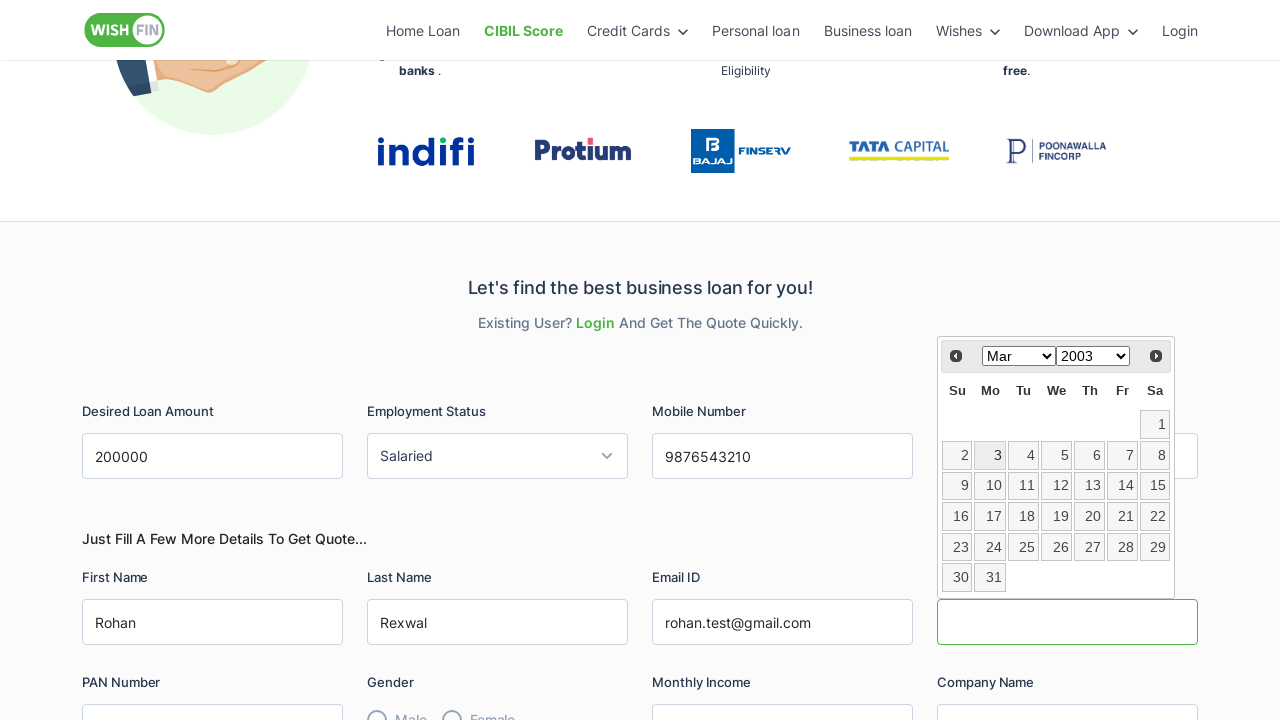

Selected year 1995 from date picker on .ui-datepicker-year
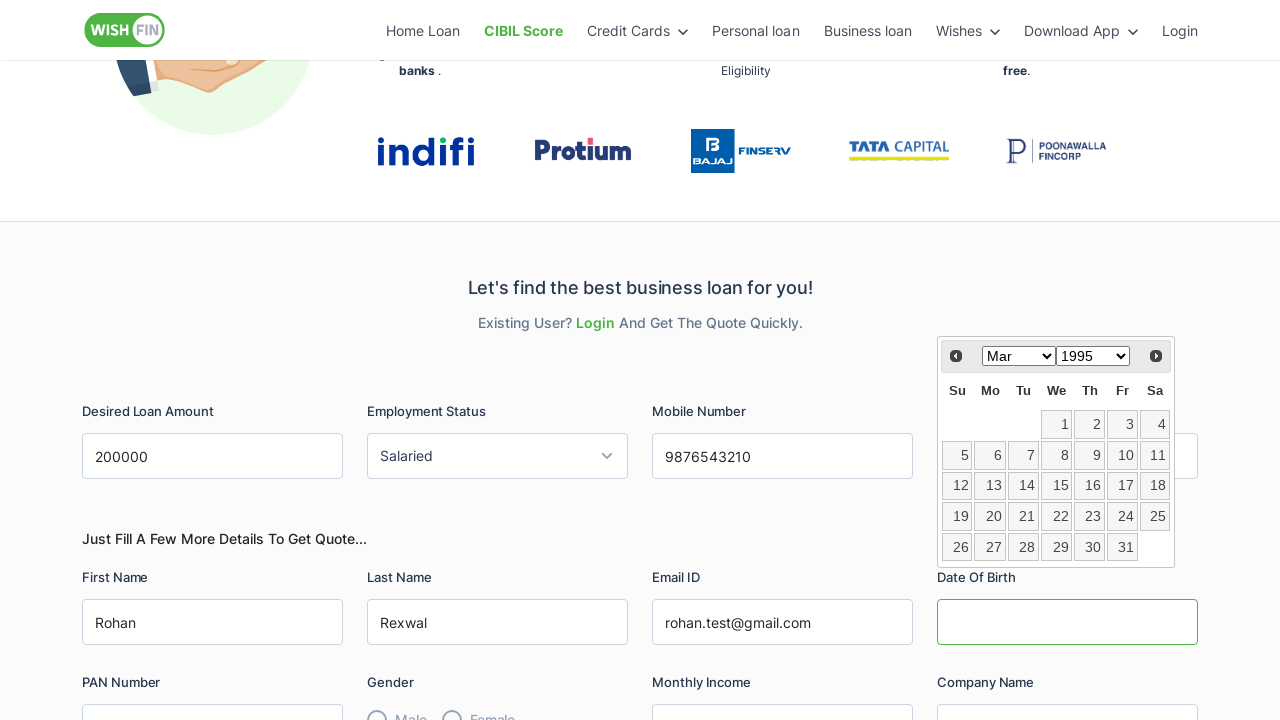

Selected October from date picker month selector on .ui-datepicker-month
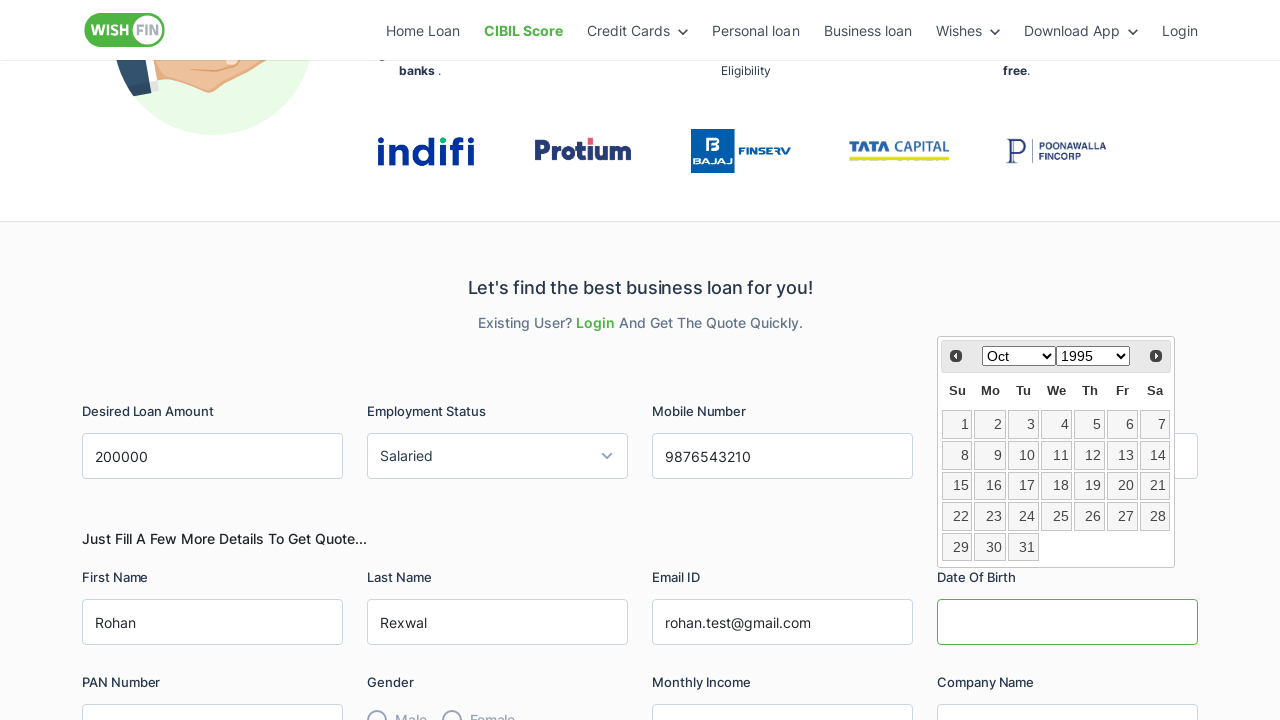

Selected 15th day from date picker at (957, 486) on xpath=//a[text()='15']
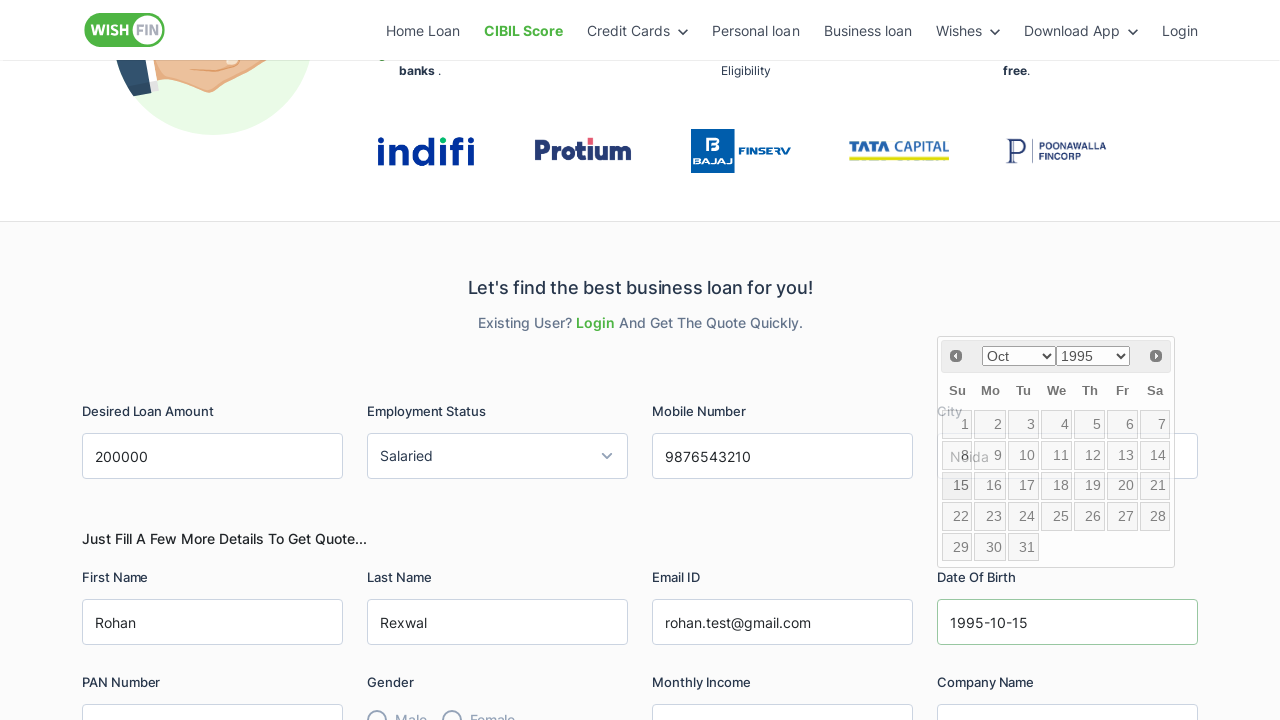

Filled PAN card field with ABCDI3348Q on #PANcard
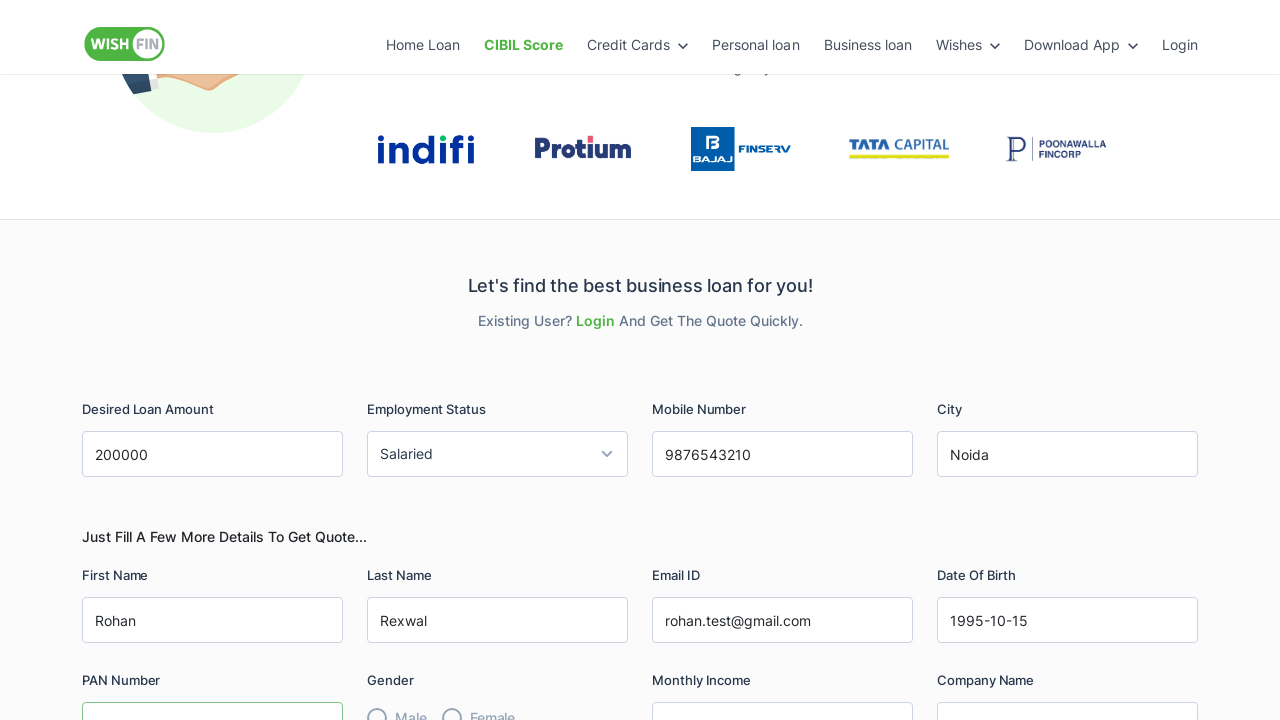

Clicked gender selection field at (374, 703) on #gender
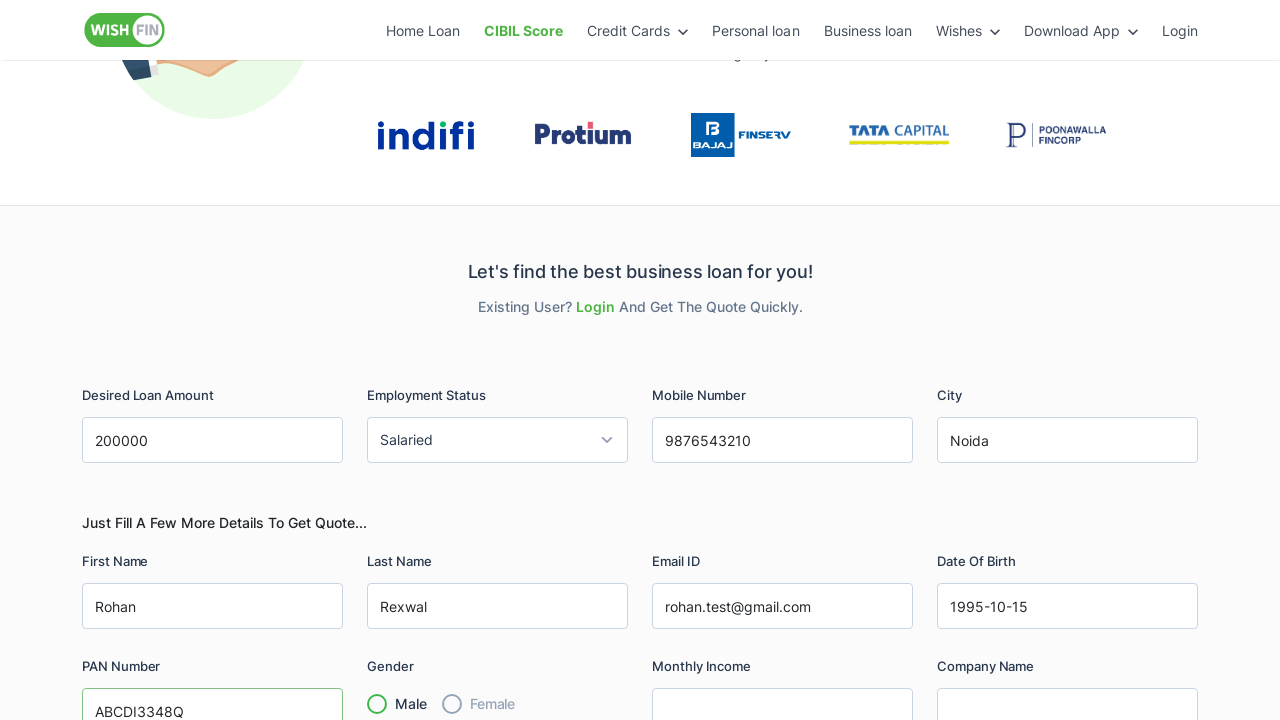

Filled monthly income field with 30000 on #MonthlyIncome
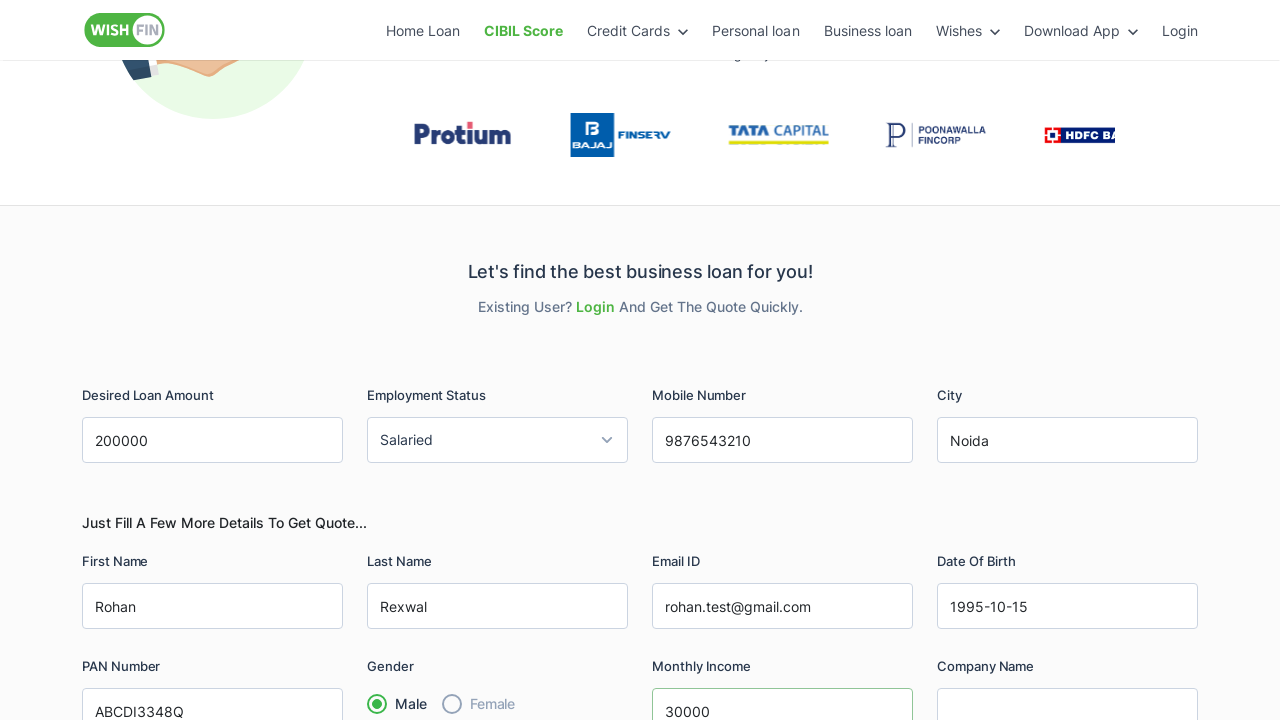

Filled company name field with Wishfin on #CompanyName
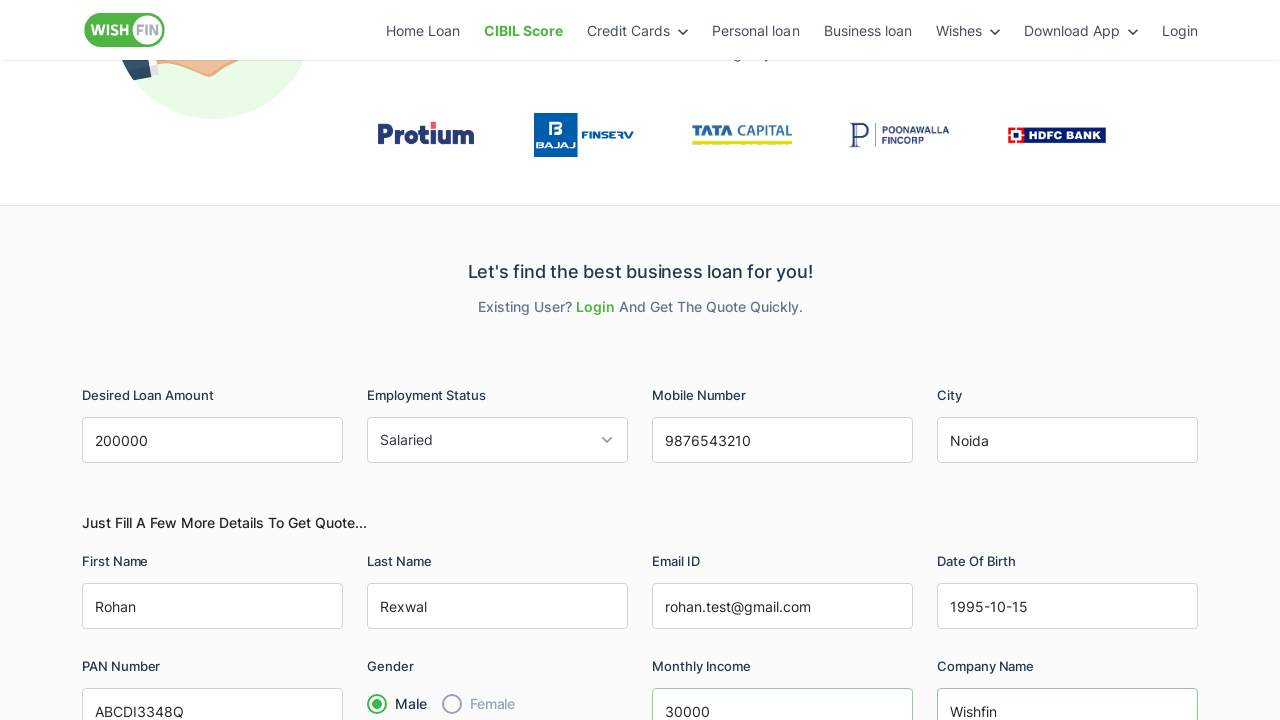

Clicked accept checkbox using JavaScript
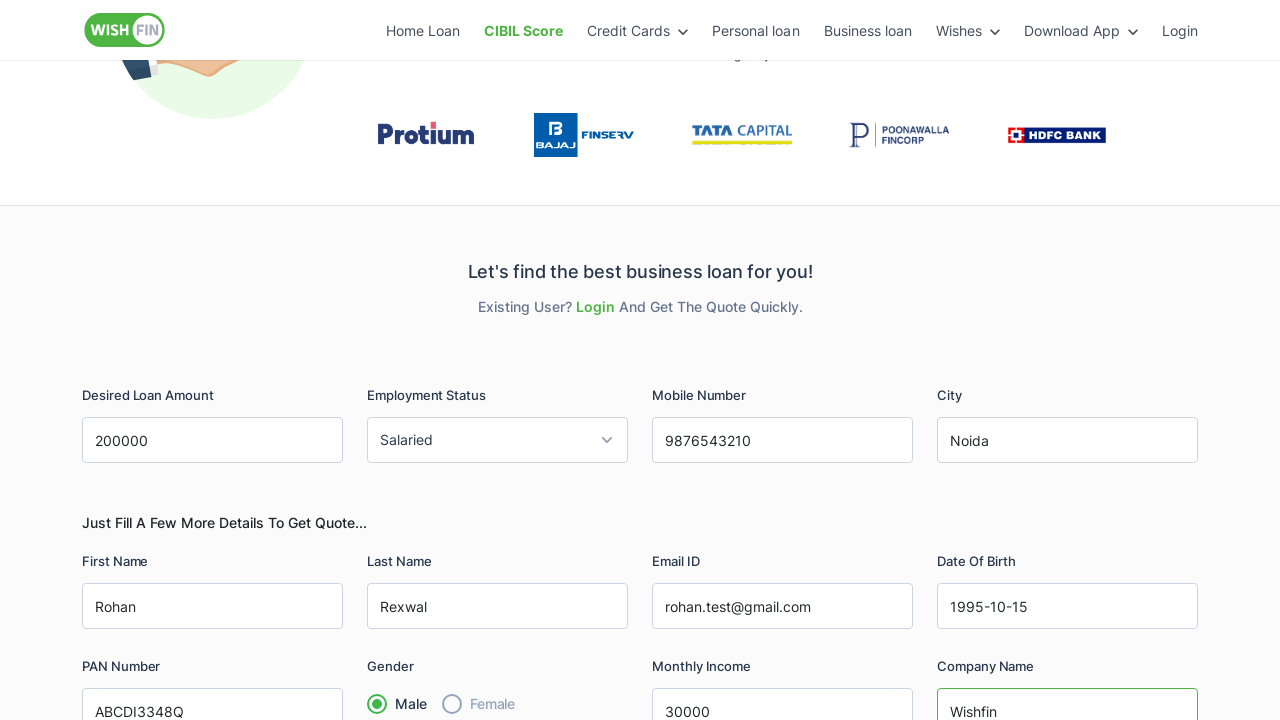

Clicked submit button to submit business loan form
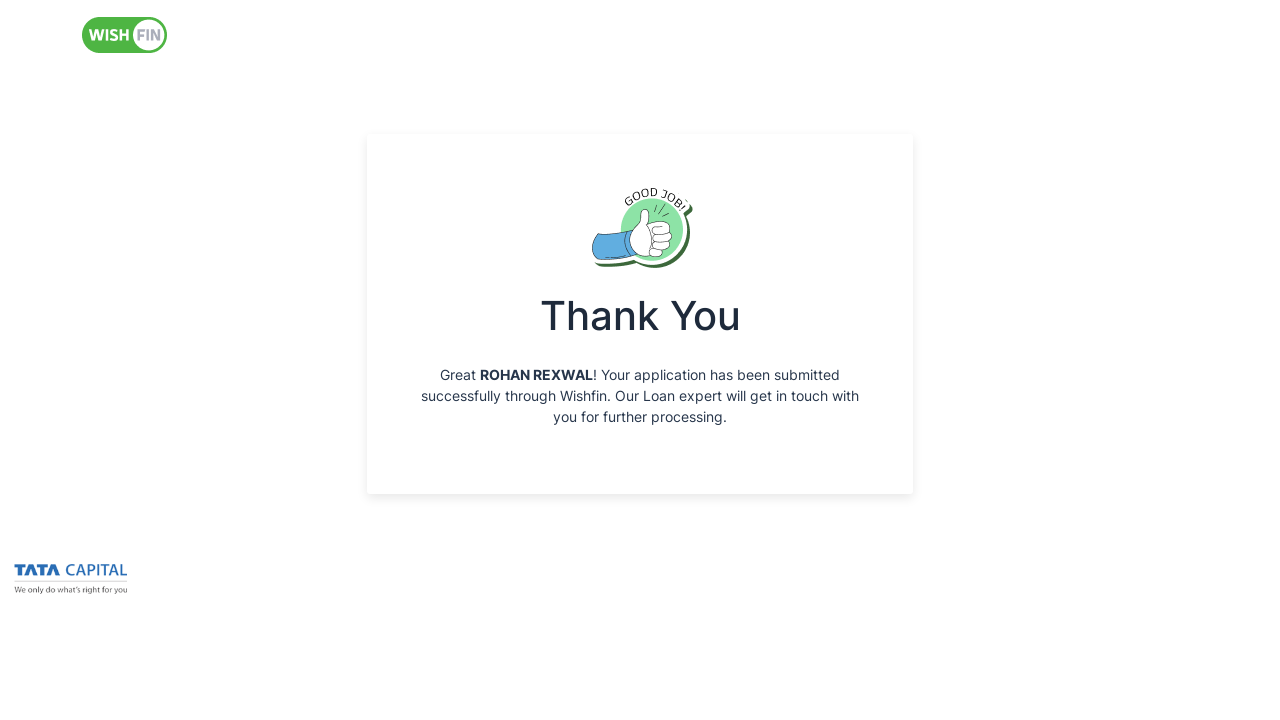

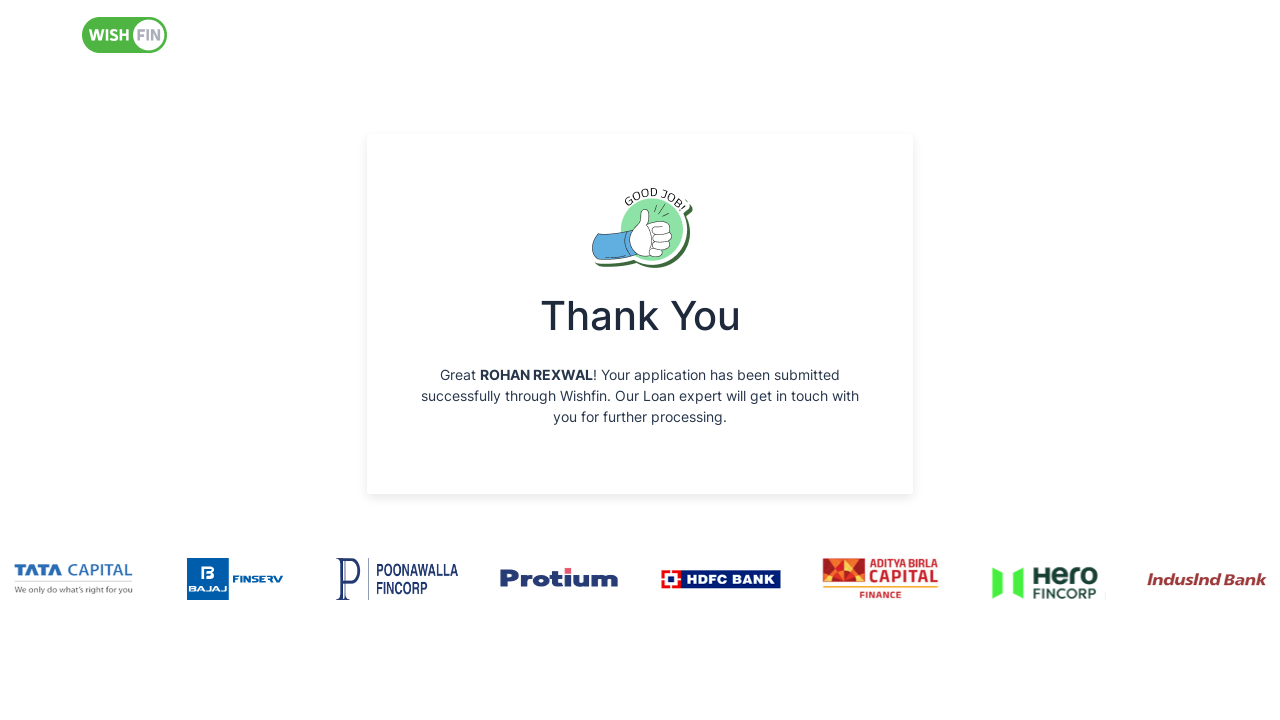